Tests Hacker News search with special characters "?*^^%" to verify handling of queries that produce no results

Starting URL: https://news.ycombinator.com

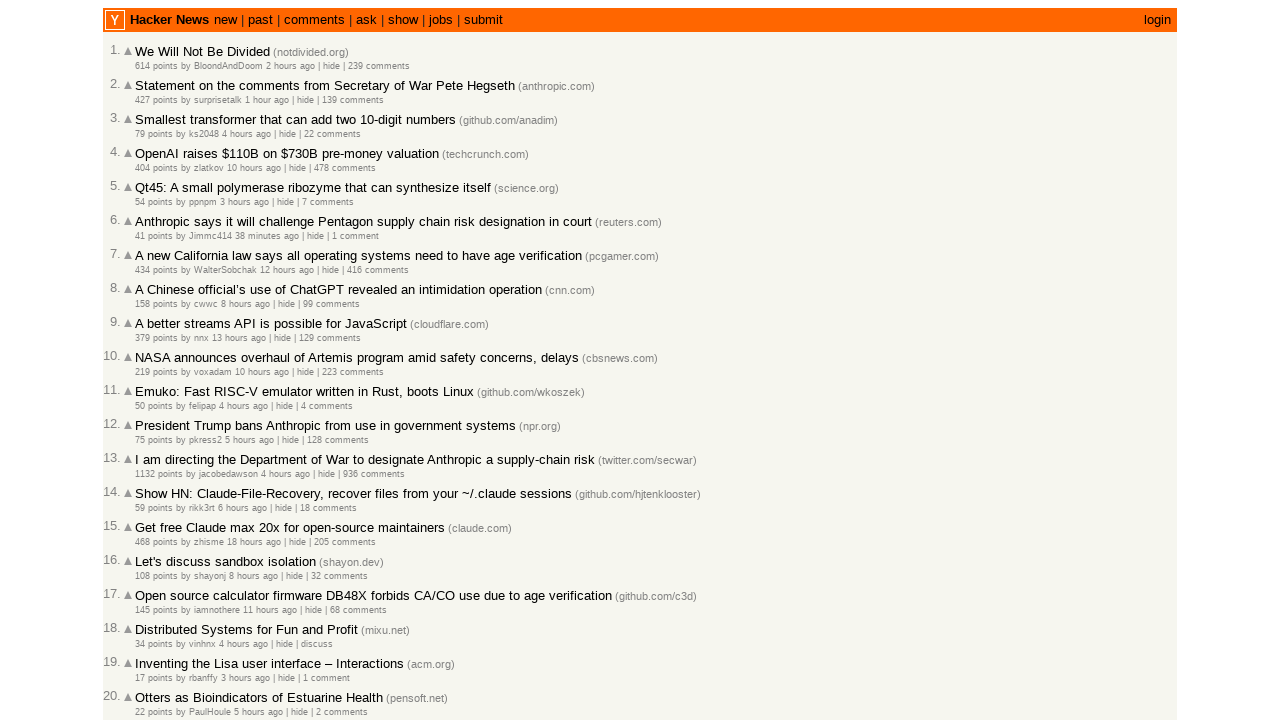

Filled search box with special characters query '?*^^%' on input[name='q']
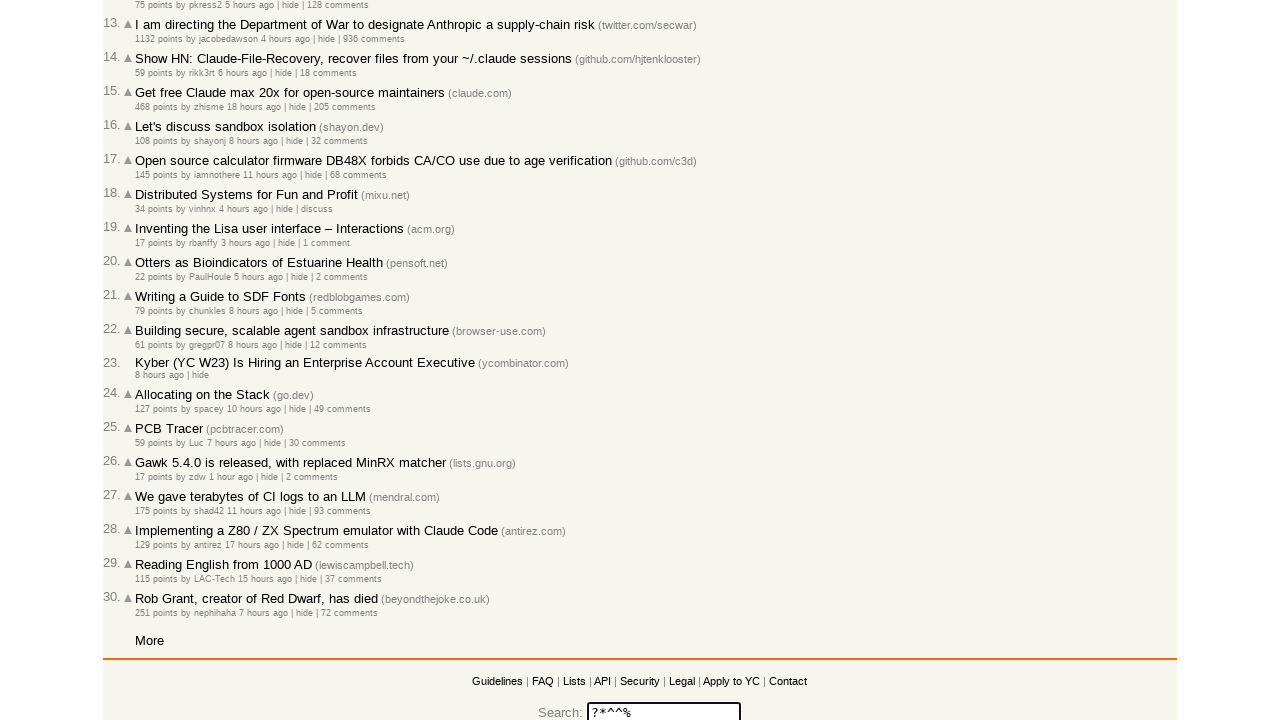

Pressed Enter to submit search query on input[name='q']
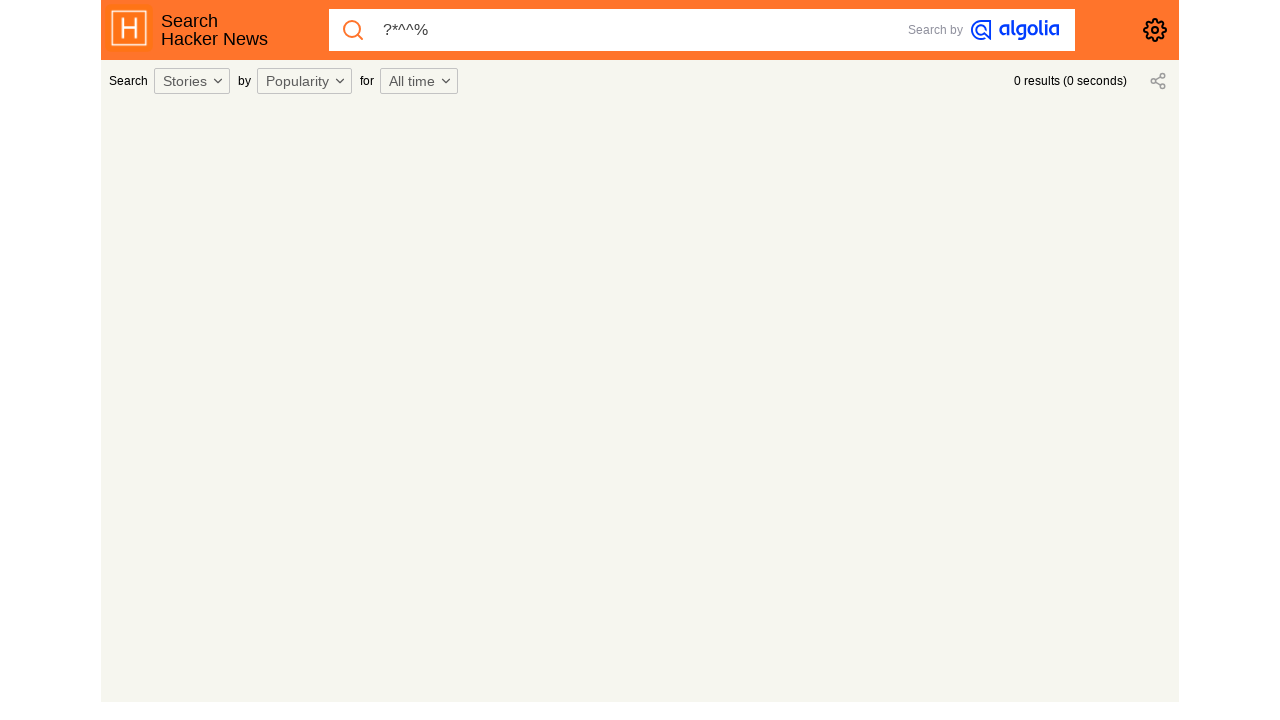

Waited for search results page to load with no results for special character query
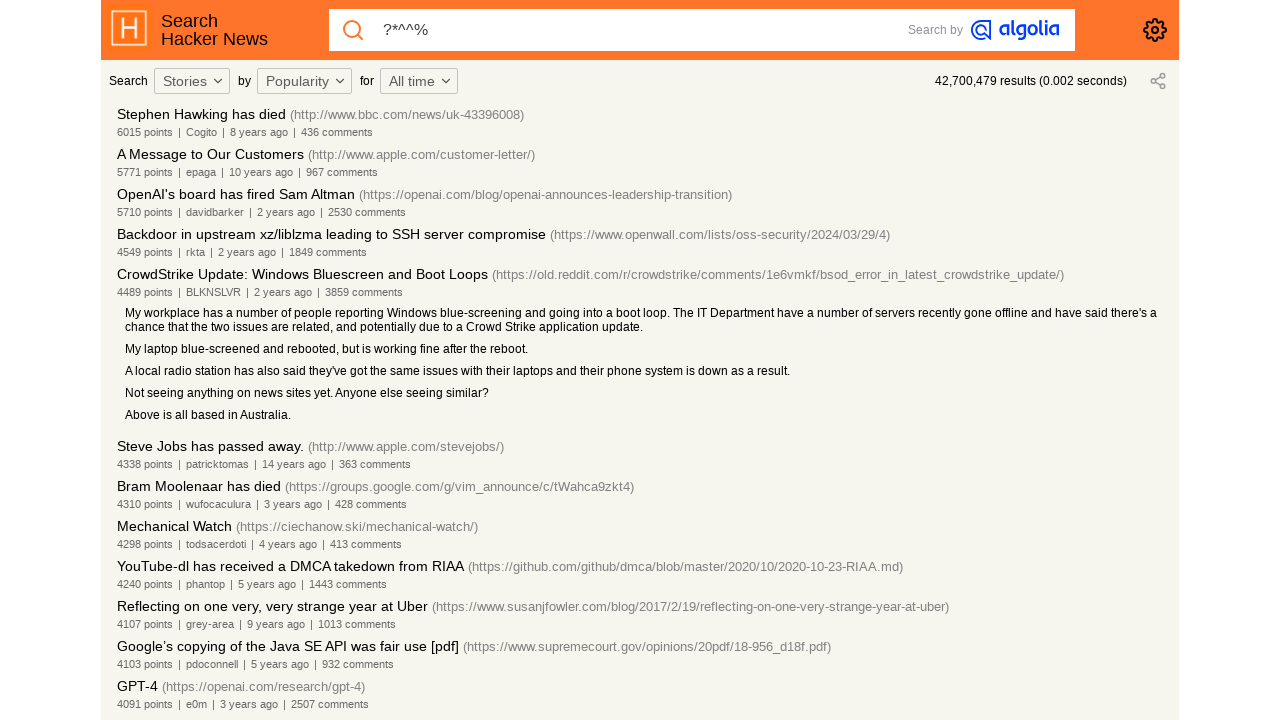

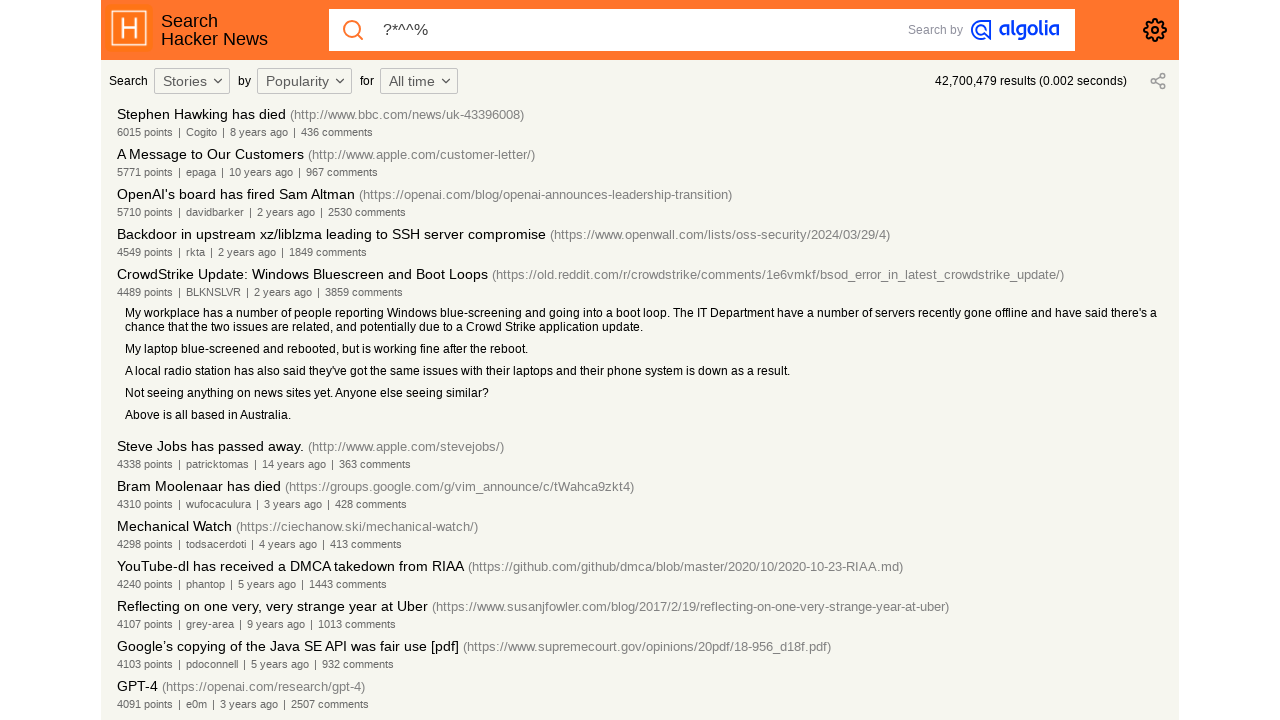